Tests an explicit wait scenario by waiting for a price element to show "$100", then clicking a book button, calculating a mathematical solution based on a displayed value, and submitting the answer.

Starting URL: http://suninjuly.github.io/explicit_wait2.html

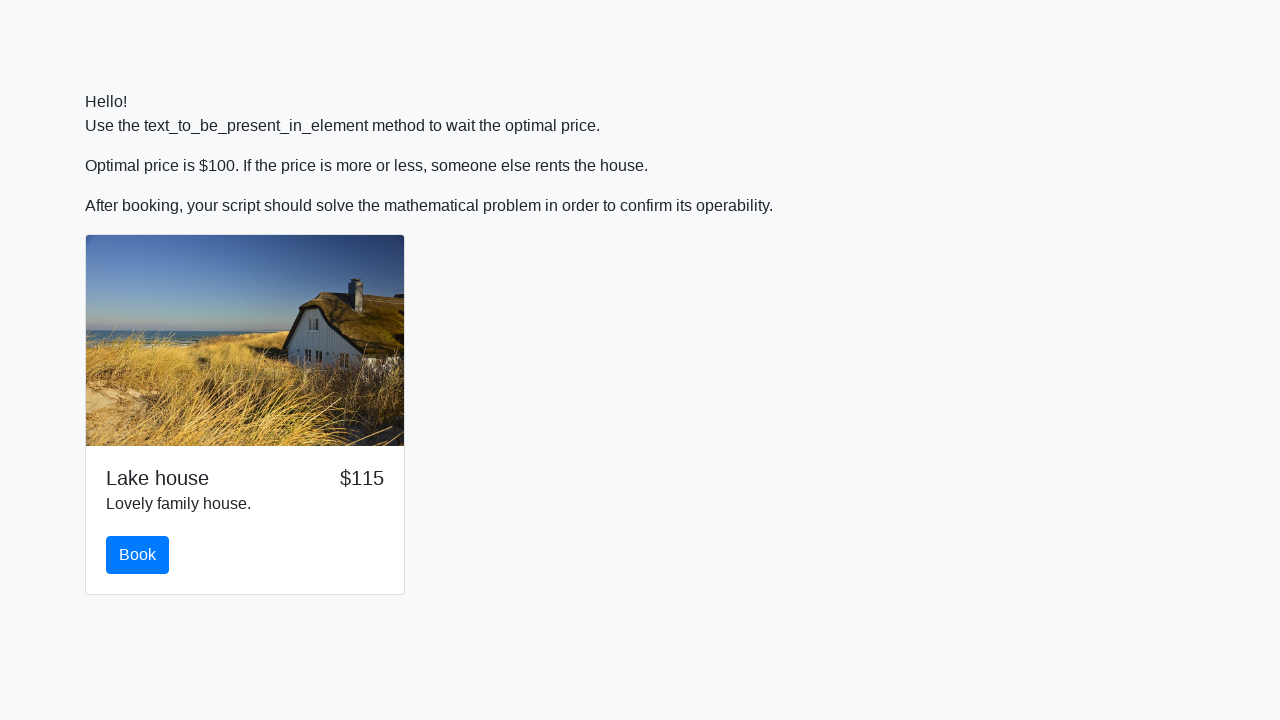

Waited for price element to display '$100'
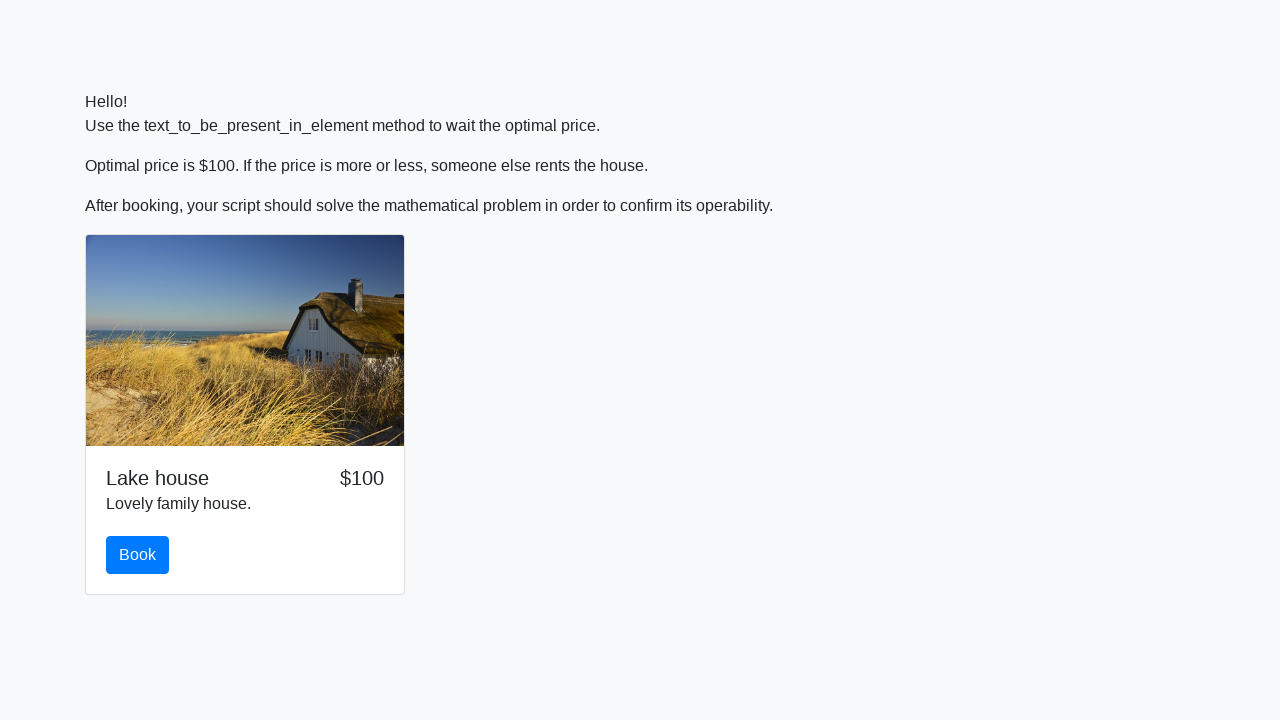

Clicked the book button at (138, 555) on #book
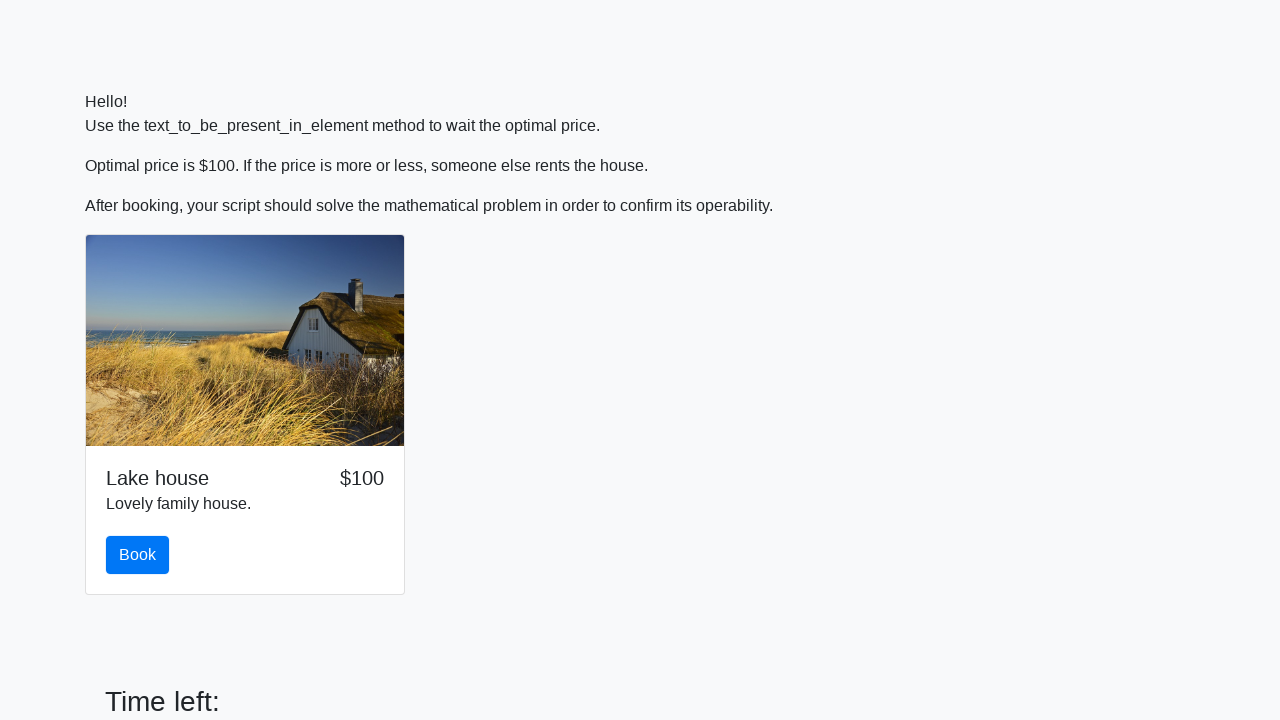

Retrieved input value: 741
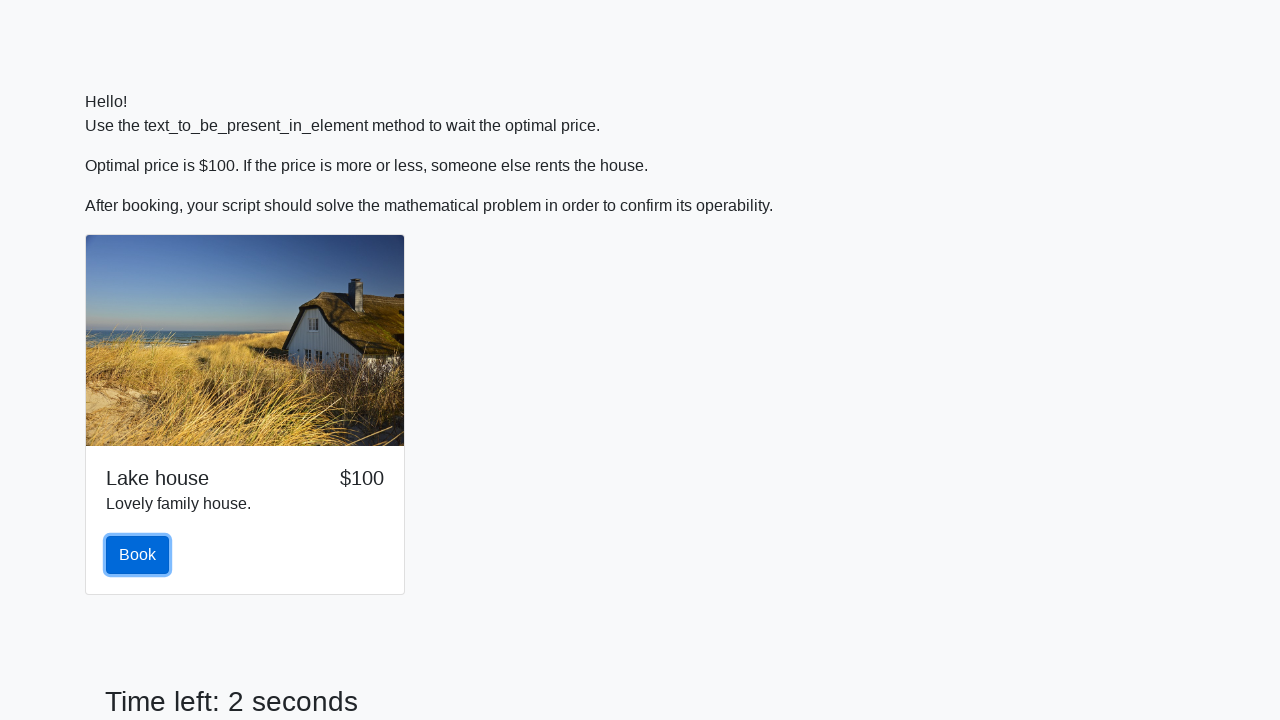

Calculated mathematical solution: 1.5785229209845009
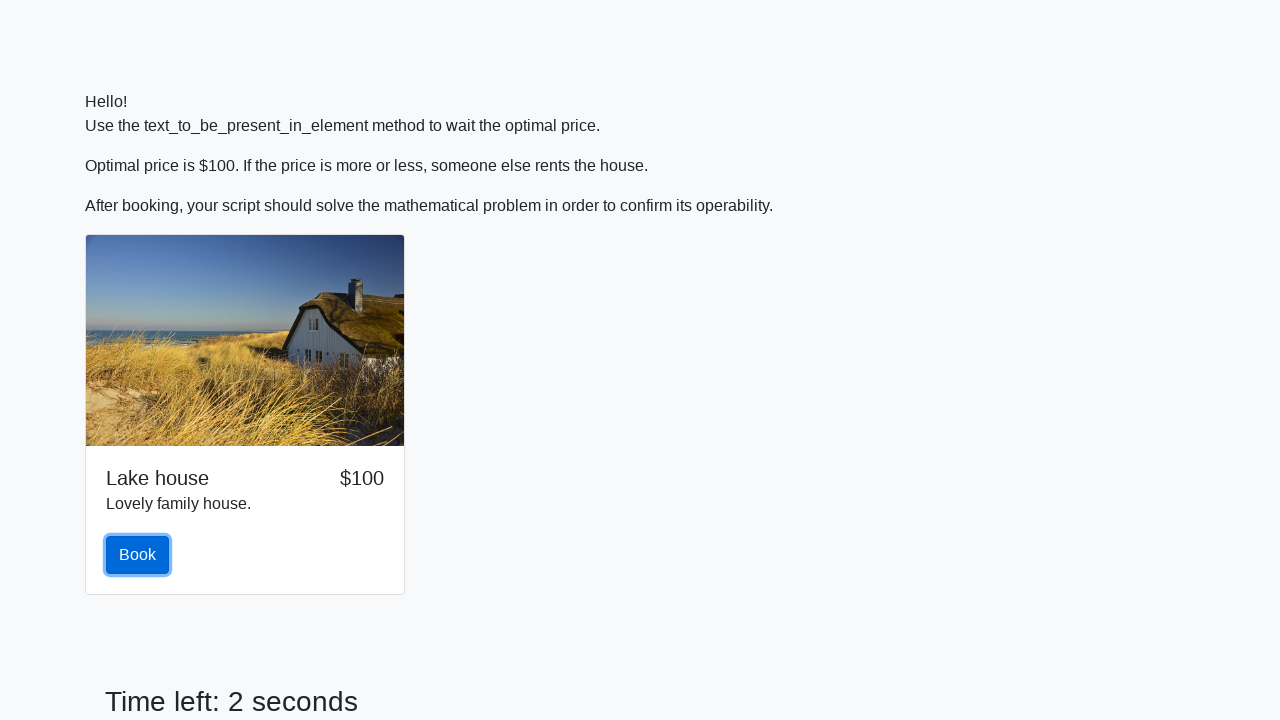

Filled answer field with calculated value on #answer
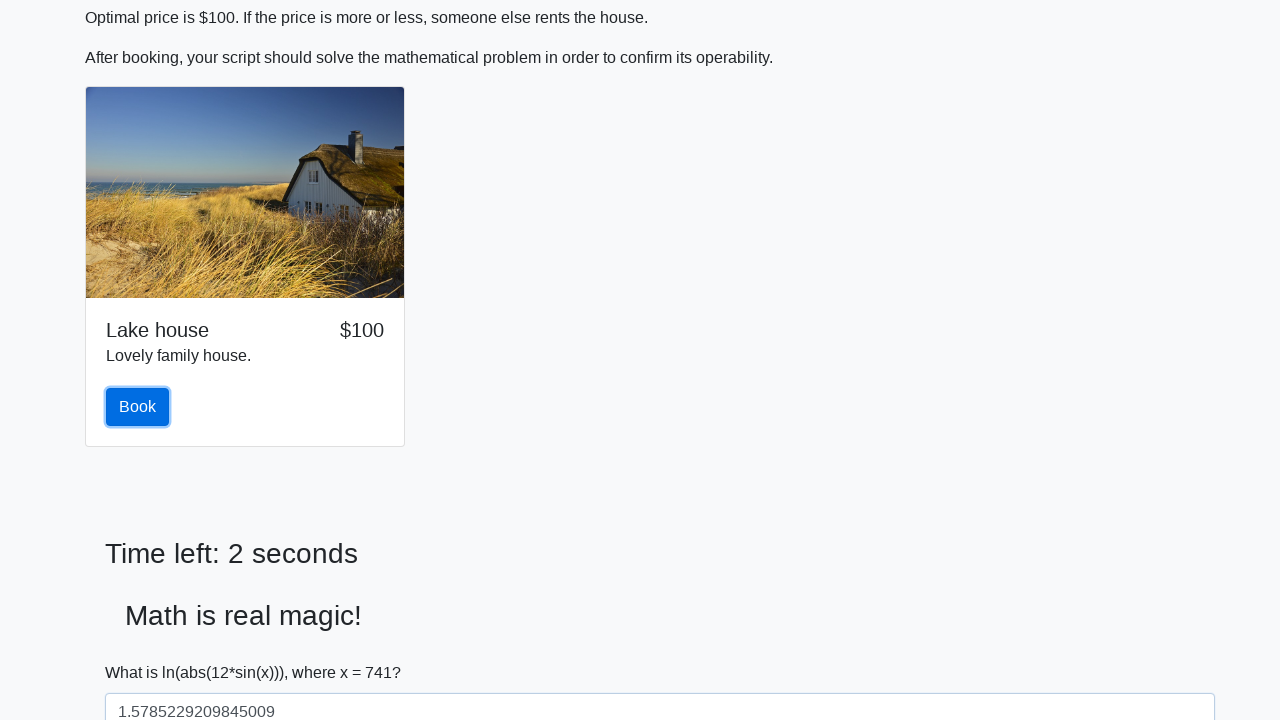

Clicked solve button to submit the answer at (143, 651) on #solve
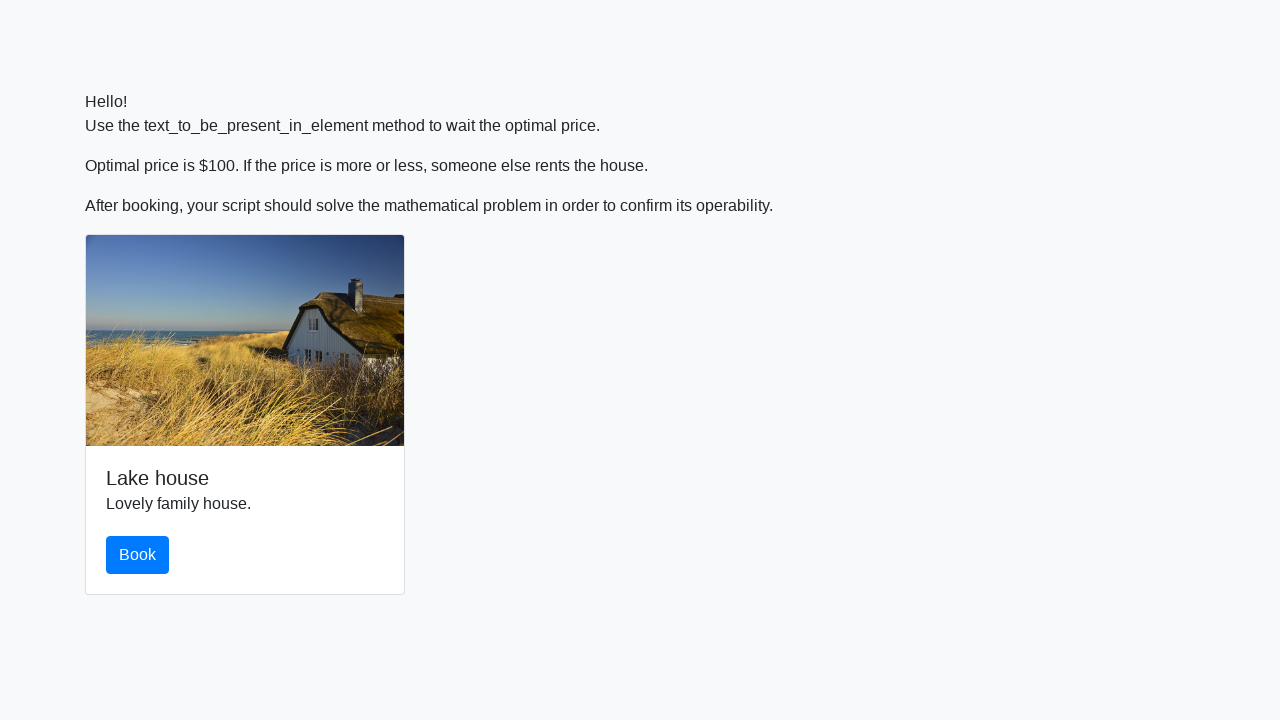

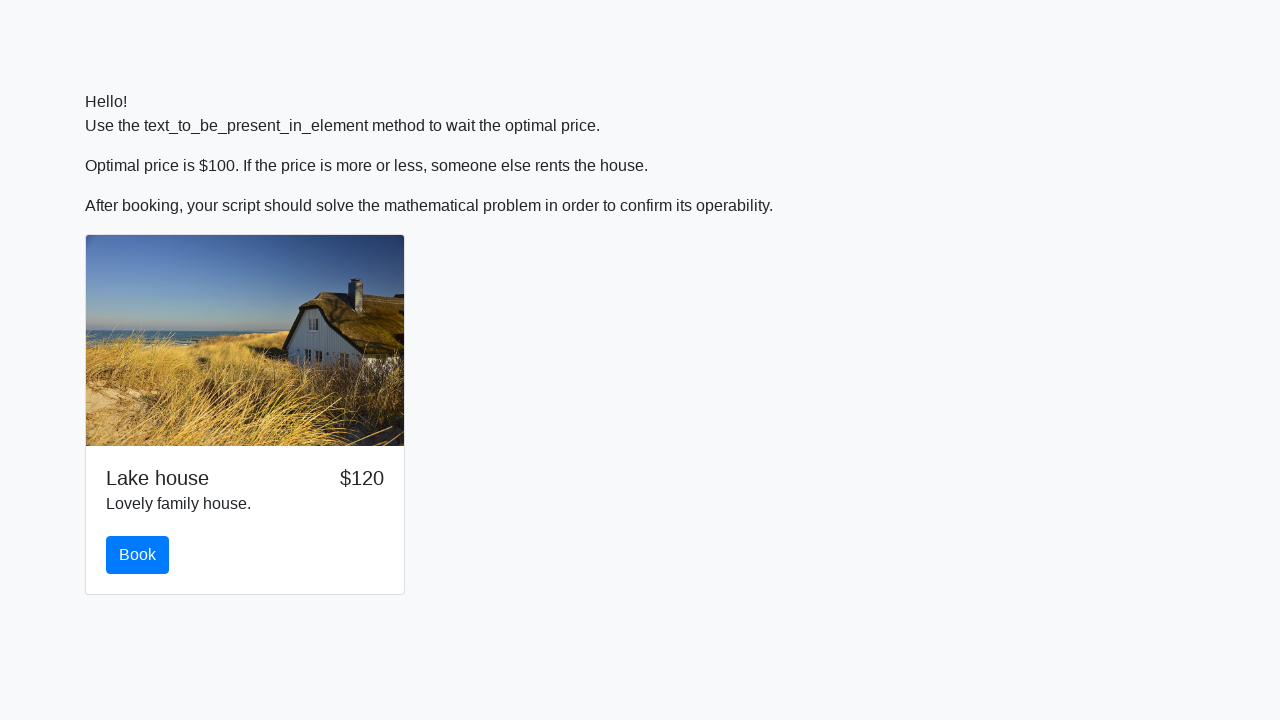